Tests various interaction actions on a practice automation page including hovering, scrolling, dropdown navigation with keyboard, and copy-paste operations

Starting URL: https://rahulshettyacademy.com/AutomationPractice/

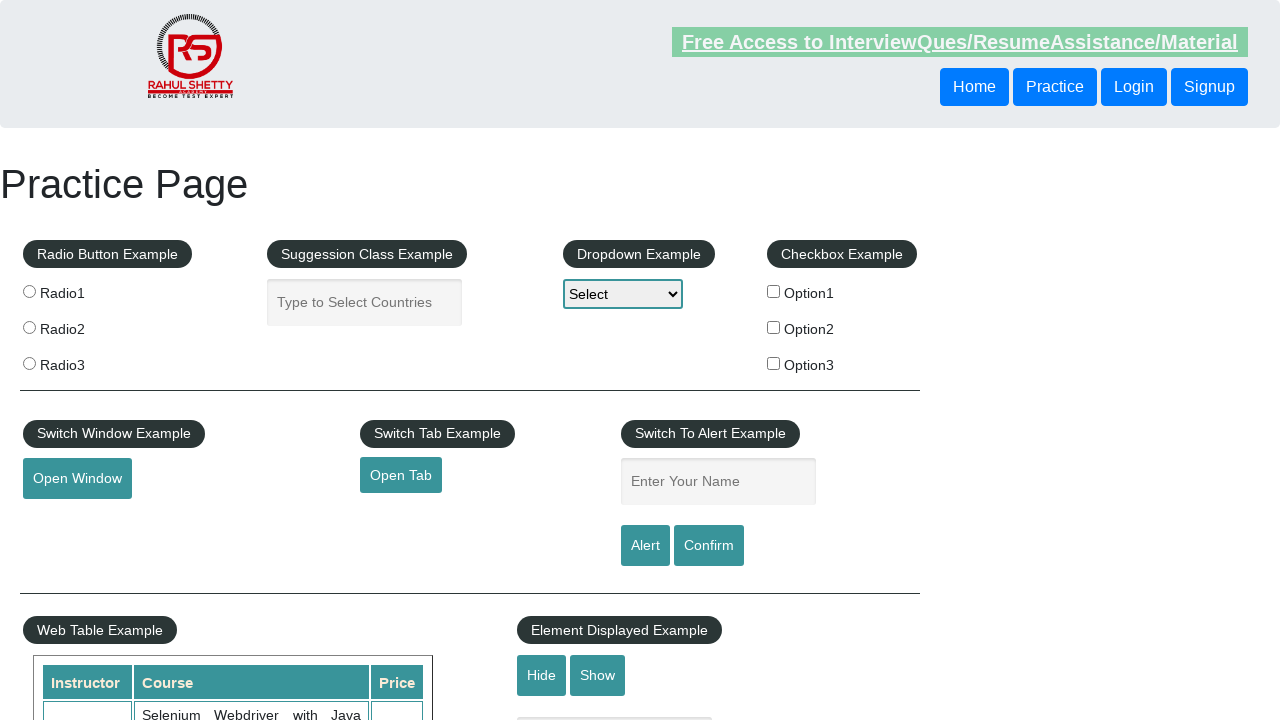

Scrolled mousehover button into view
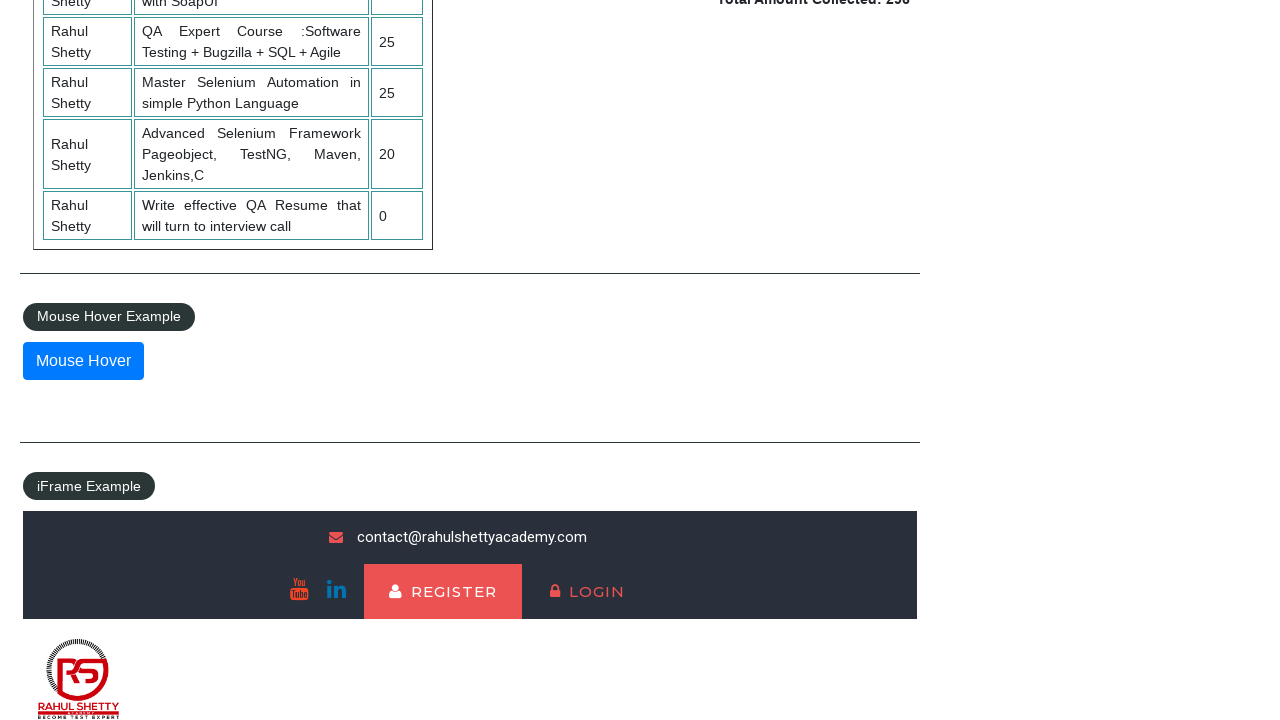

Hovered over mousehover button at (83, 361) on xpath=//button[@id='mousehover']
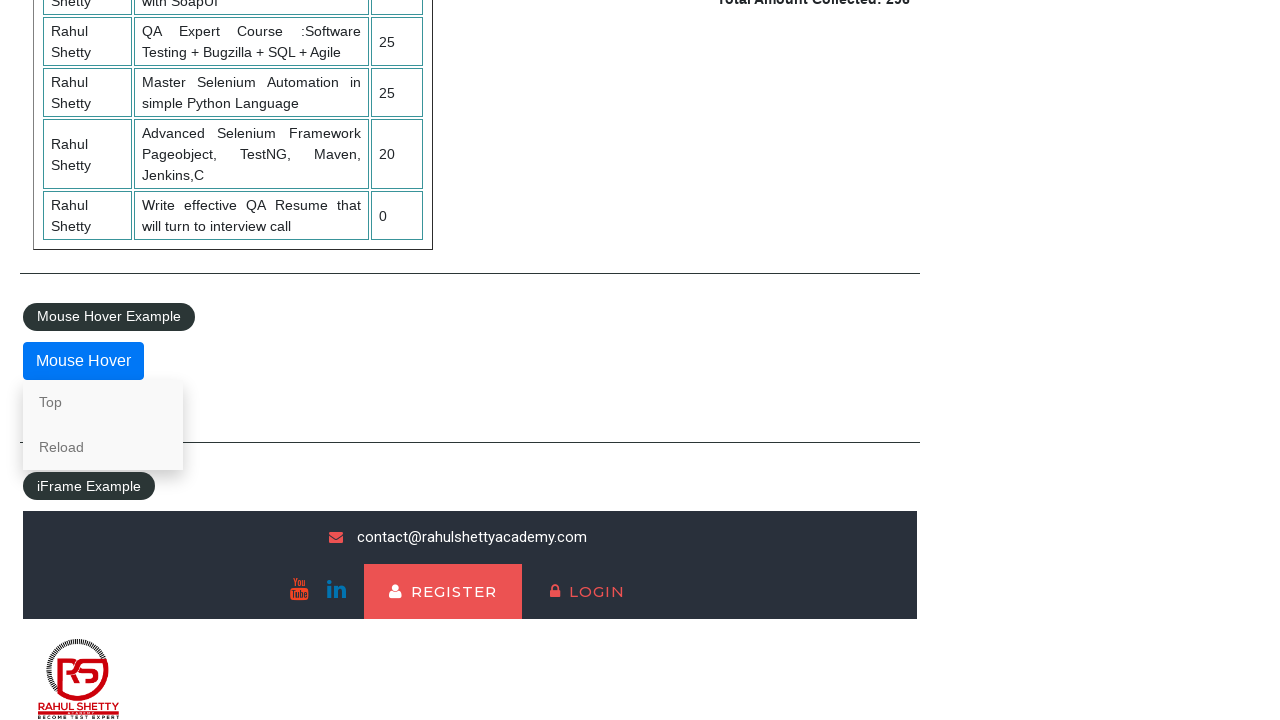

Clicked mousehover button at (83, 361) on xpath=//button[@id='mousehover']
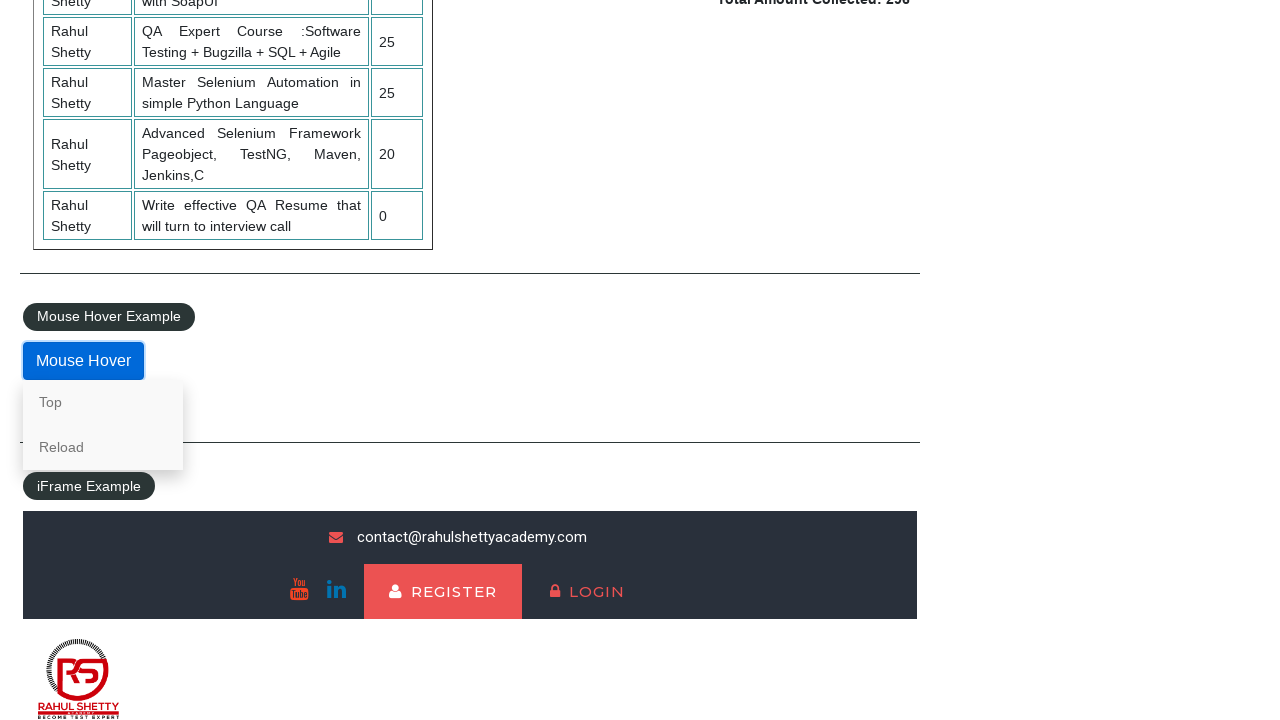

Clicked Top link from hover menu at (103, 402) on xpath=//a[normalize-space()='Top']
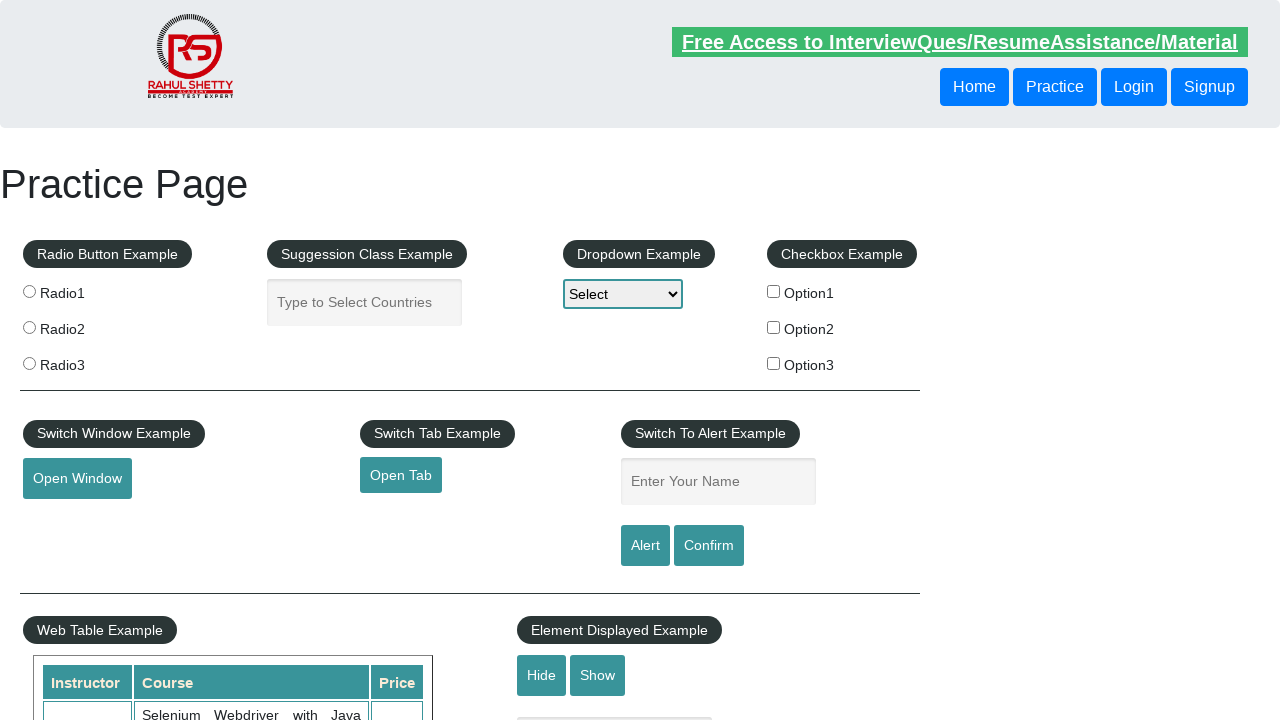

Clicked dropdown menu at (623, 294) on #dropdown-class-example
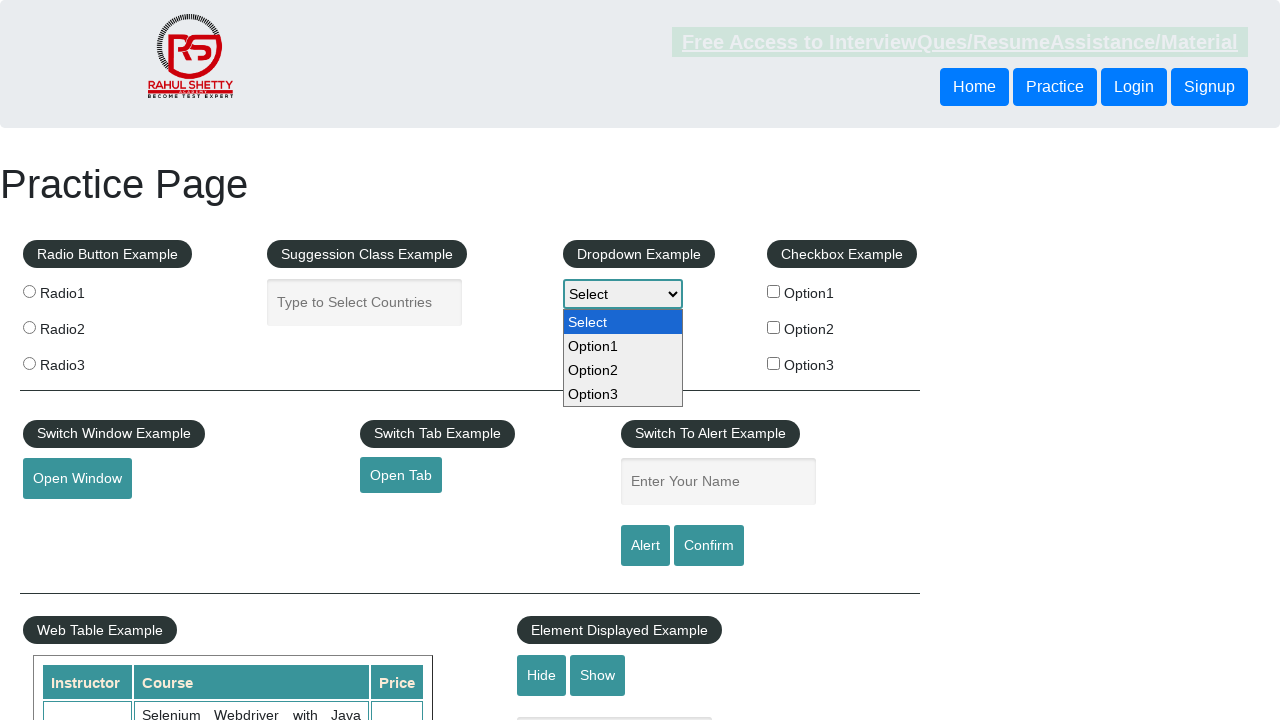

Pressed ArrowDown in dropdown
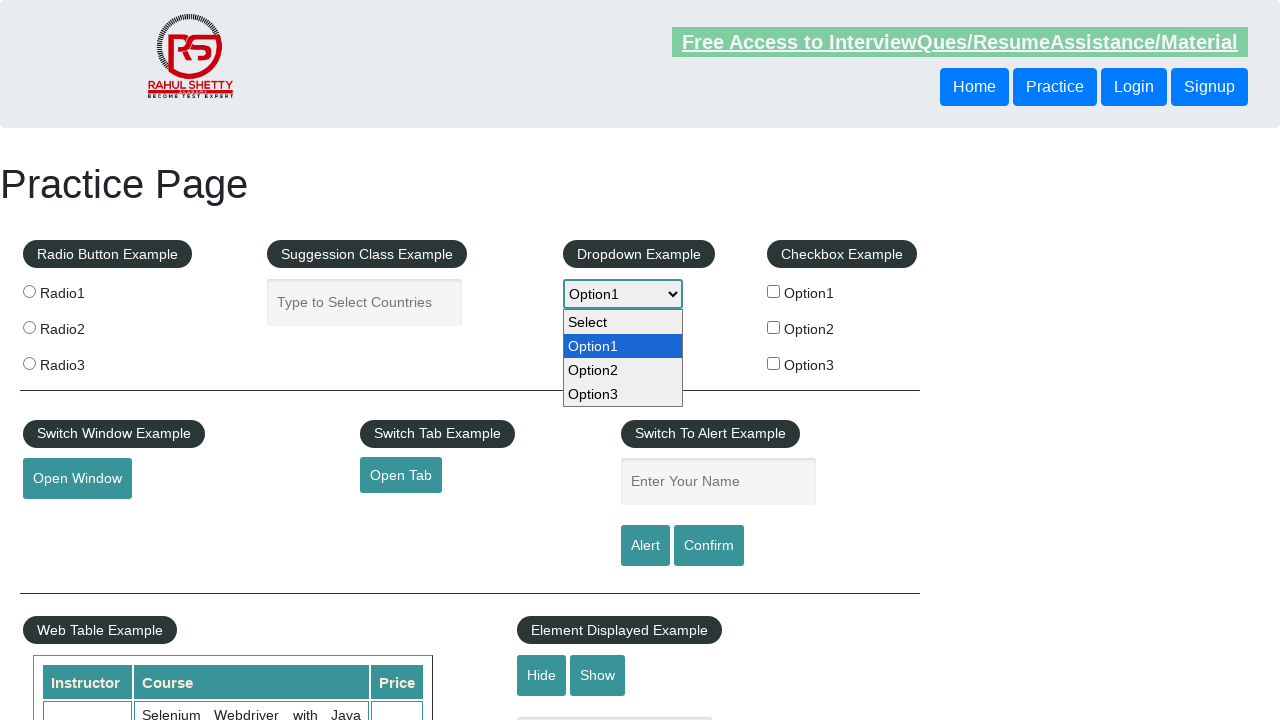

Pressed ArrowDown again in dropdown
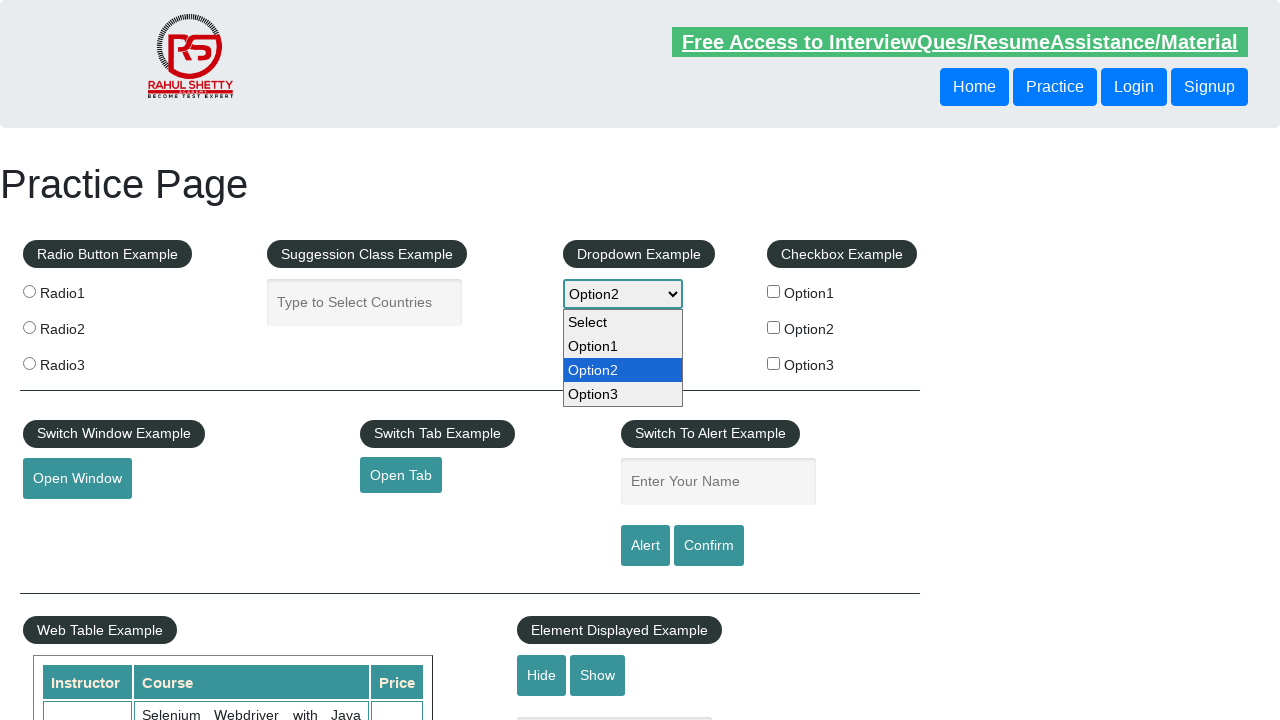

Pressed ArrowUp in dropdown
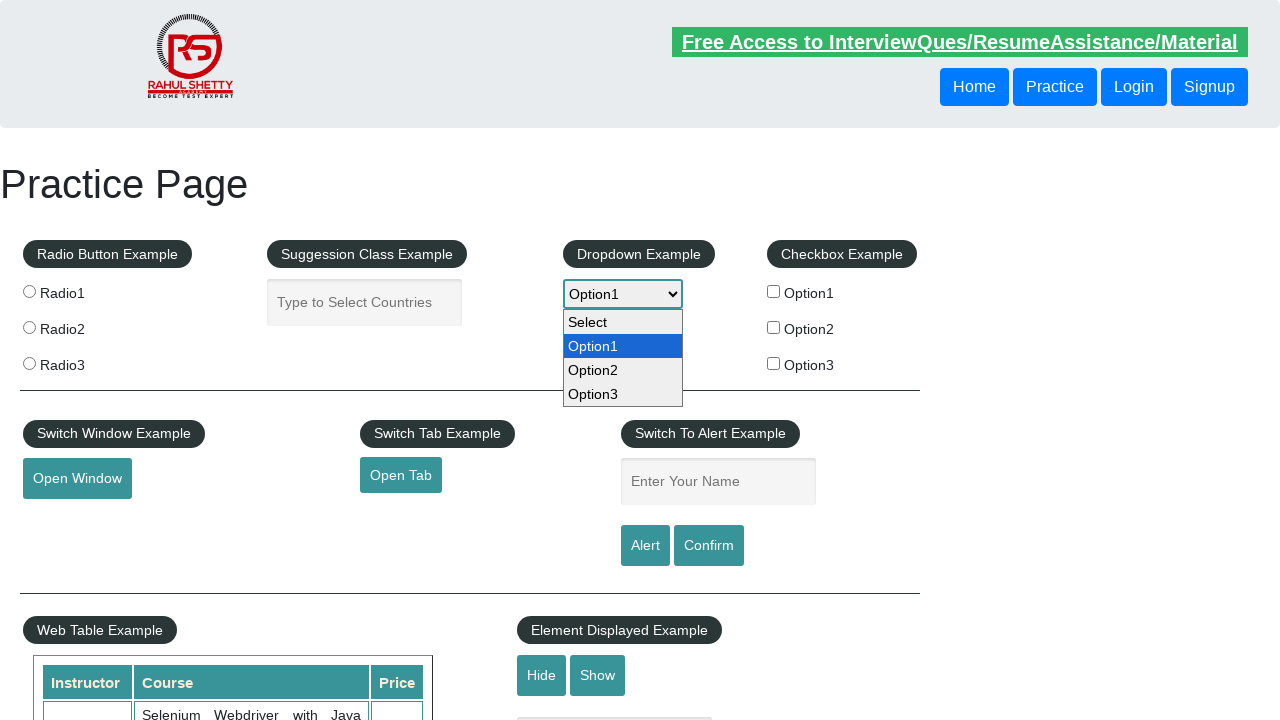

Filled autocomplete field with 'Hello' on xpath=//input[@id='autocomplete']
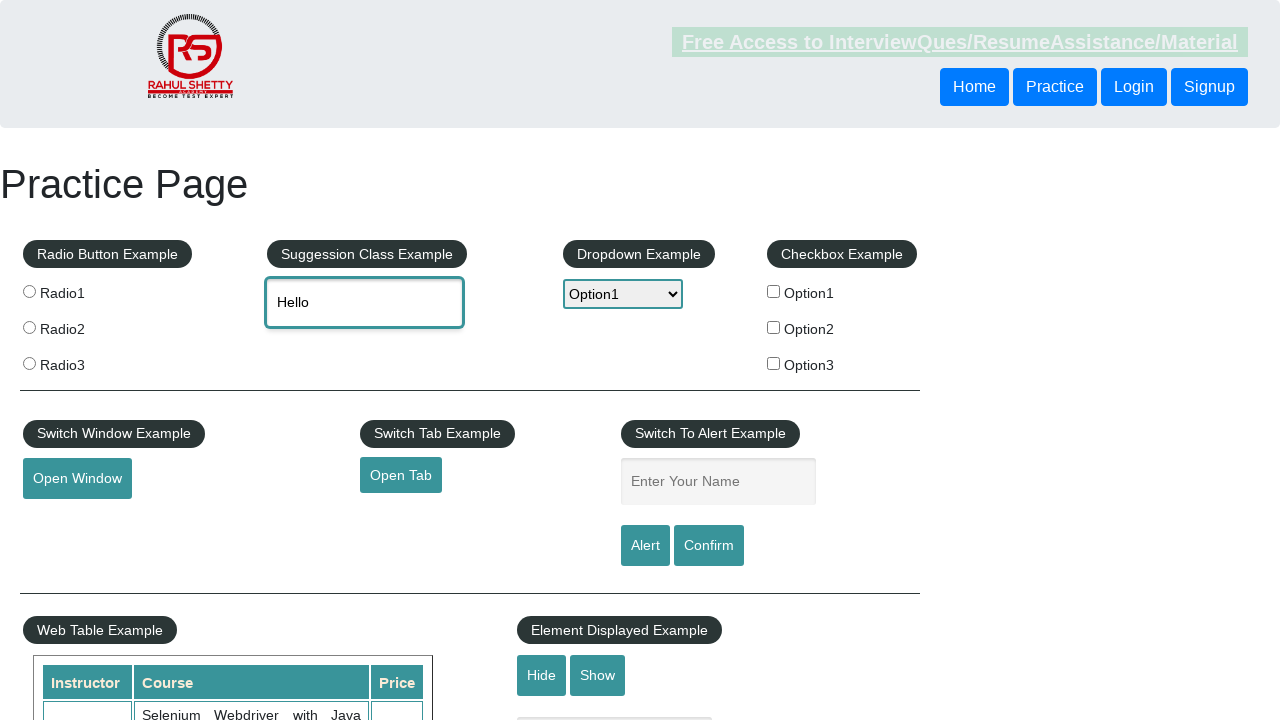

Clicked on autocomplete field at (365, 302) on xpath=//input[@id='autocomplete']
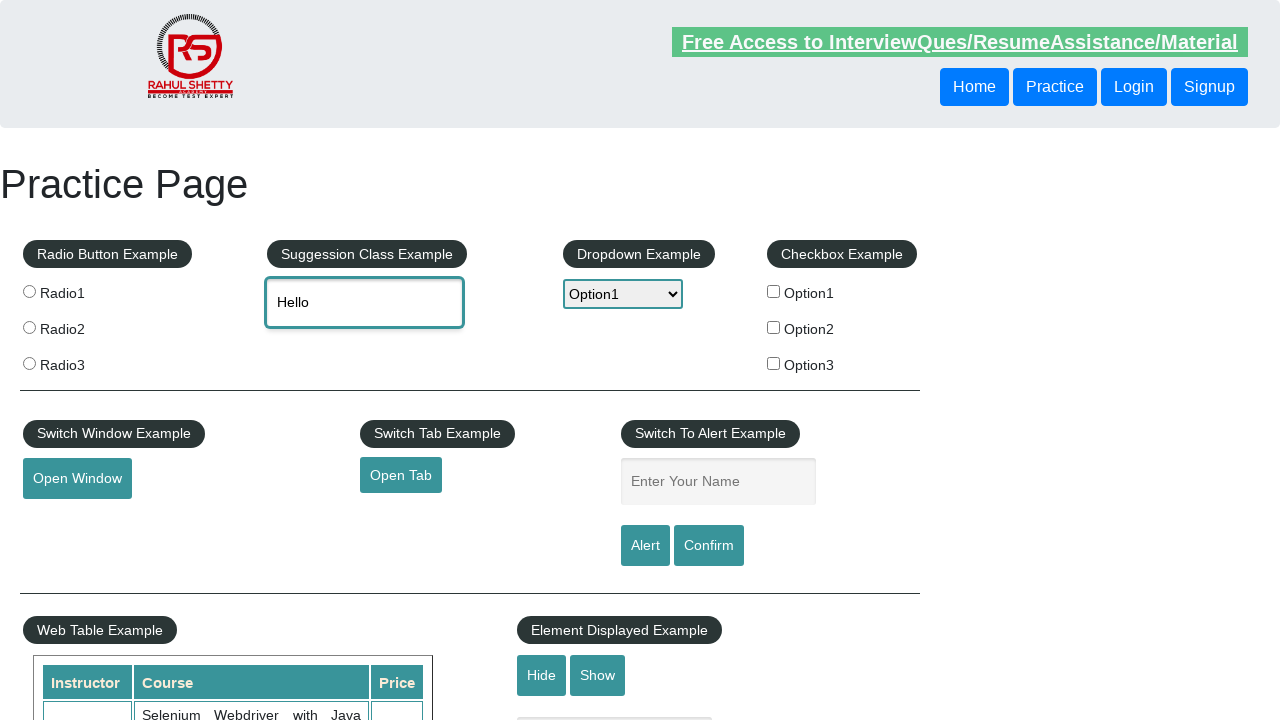

Selected all text in autocomplete field with Ctrl+A
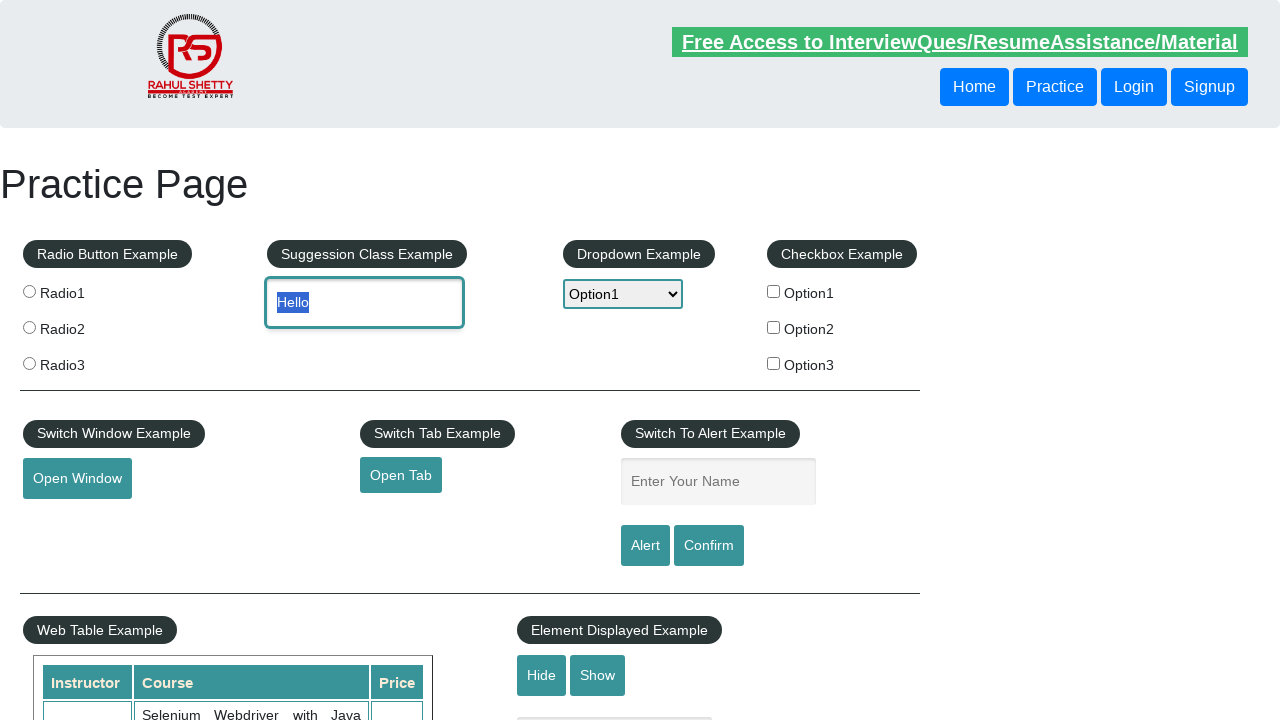

Copied text from autocomplete field with Ctrl+C
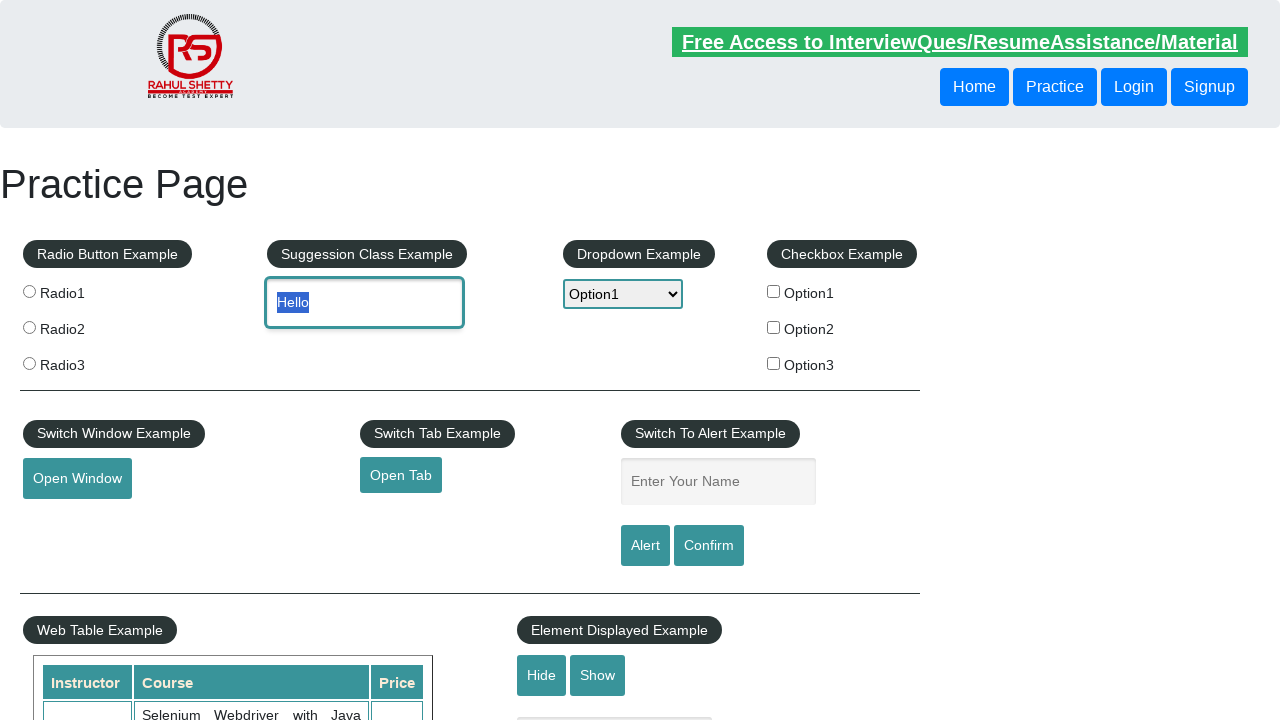

Clicked on name field at (718, 482) on xpath=//input[@id='name']
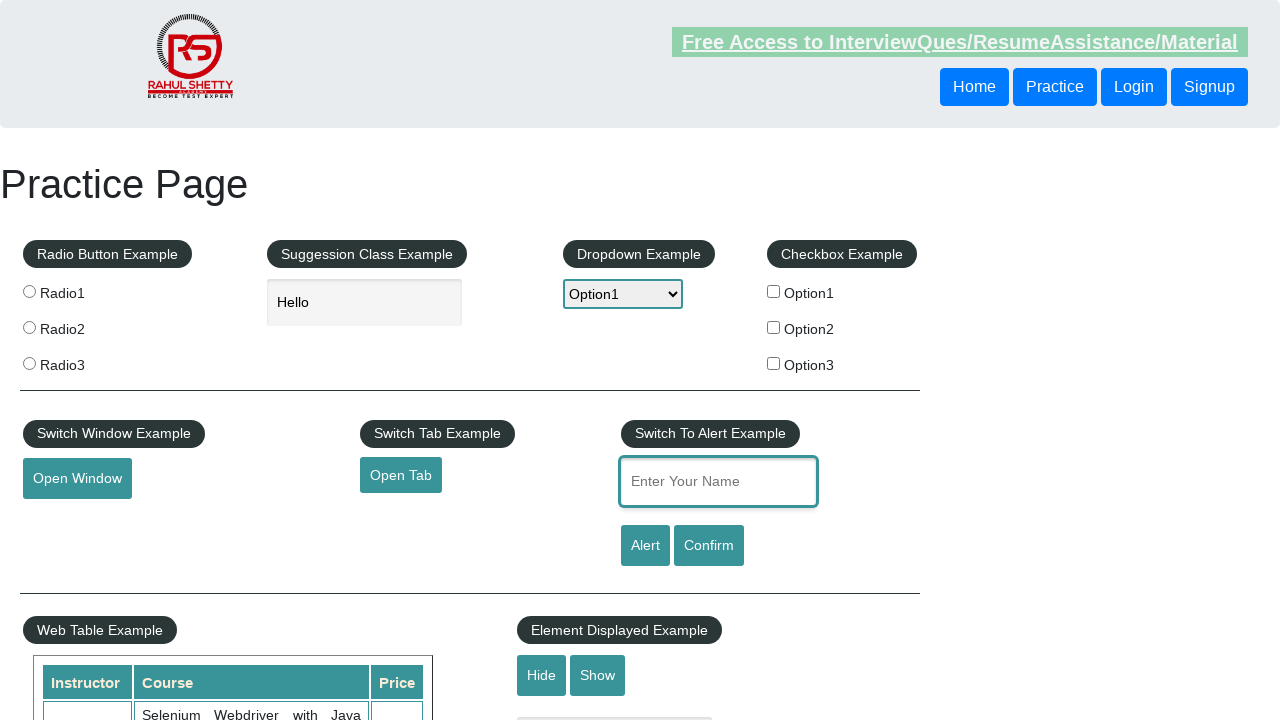

Pasted copied text into name field with Ctrl+V
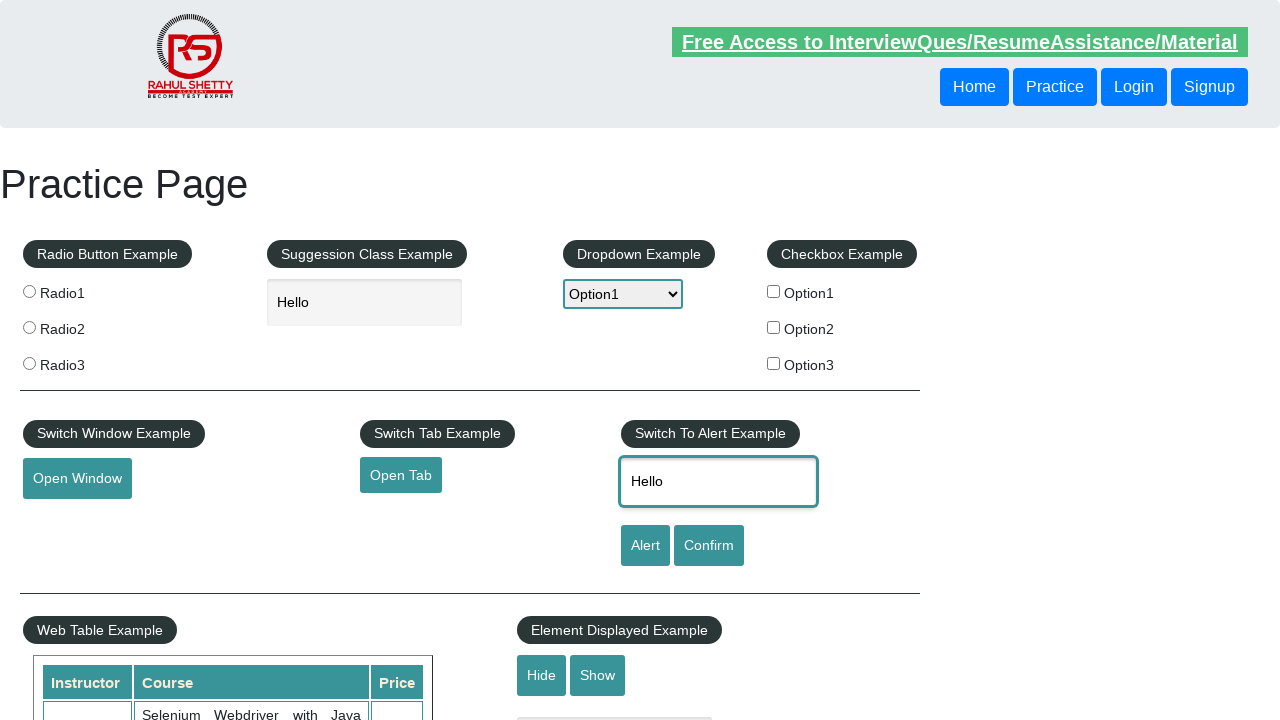

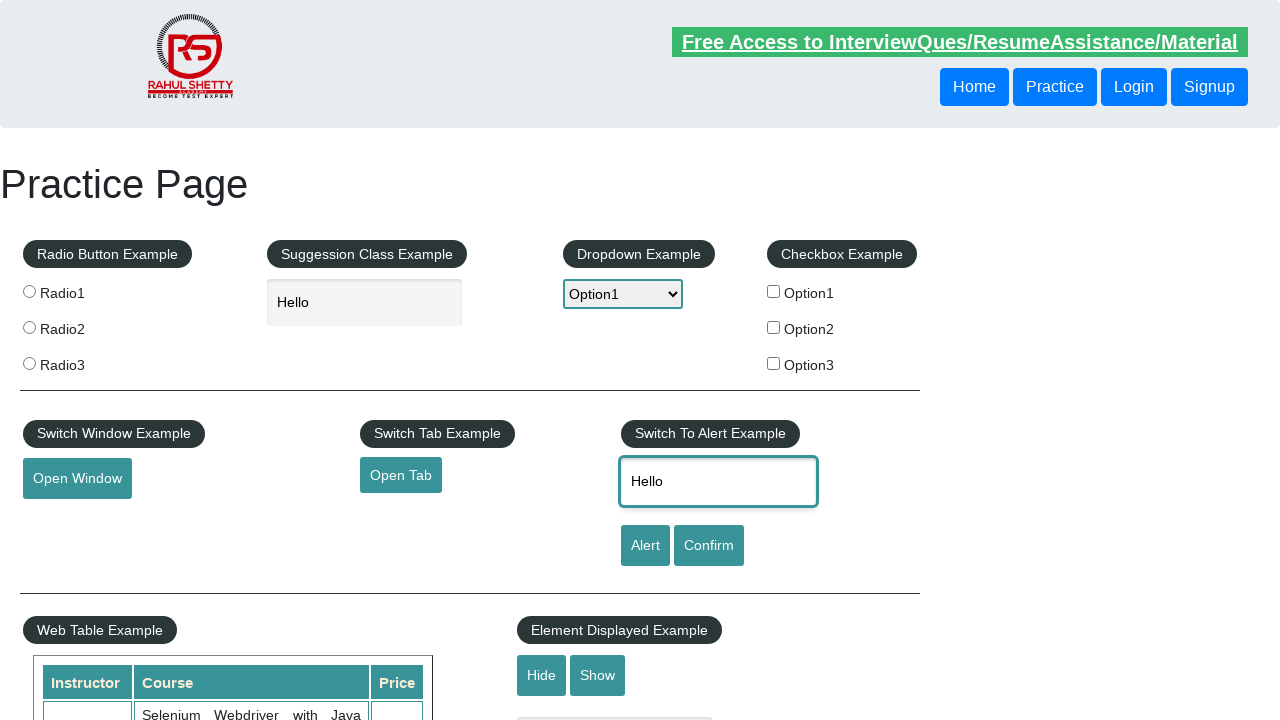